Tests browser back button navigation between filter views

Starting URL: https://demo.playwright.dev/todomvc

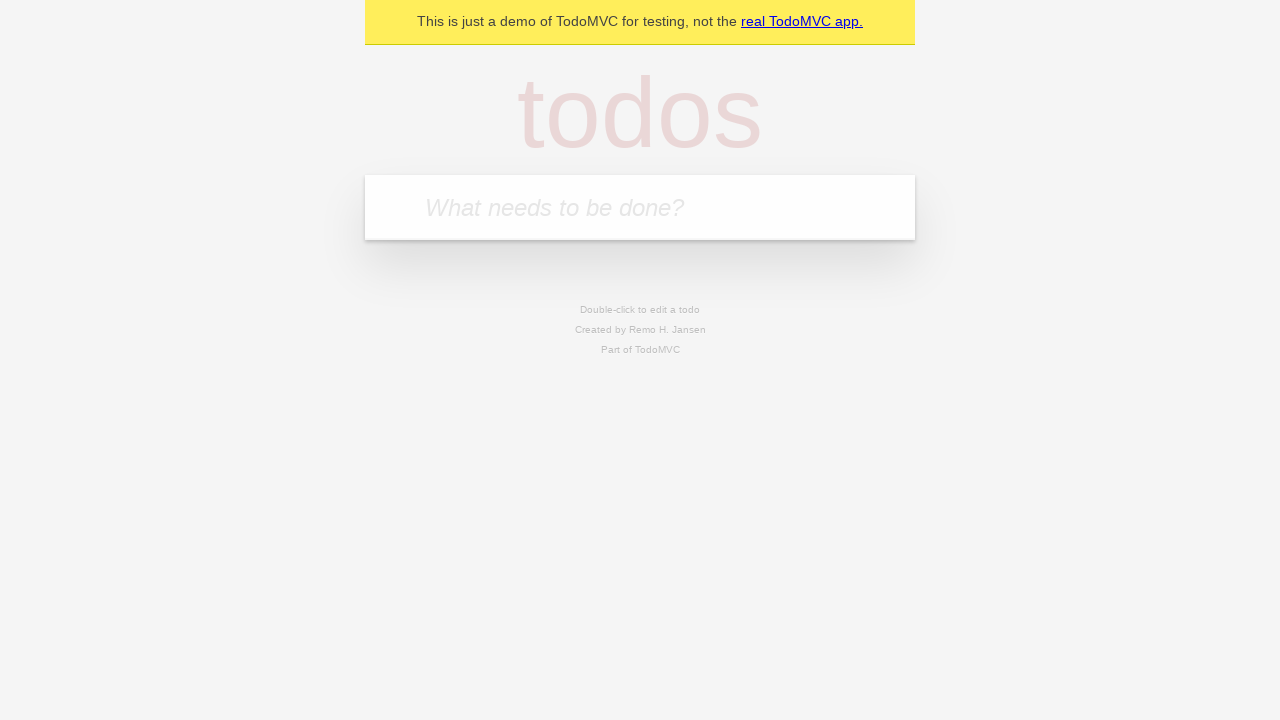

Filled todo input with 'buy some cheese' on internal:attr=[placeholder="What needs to be done?"i]
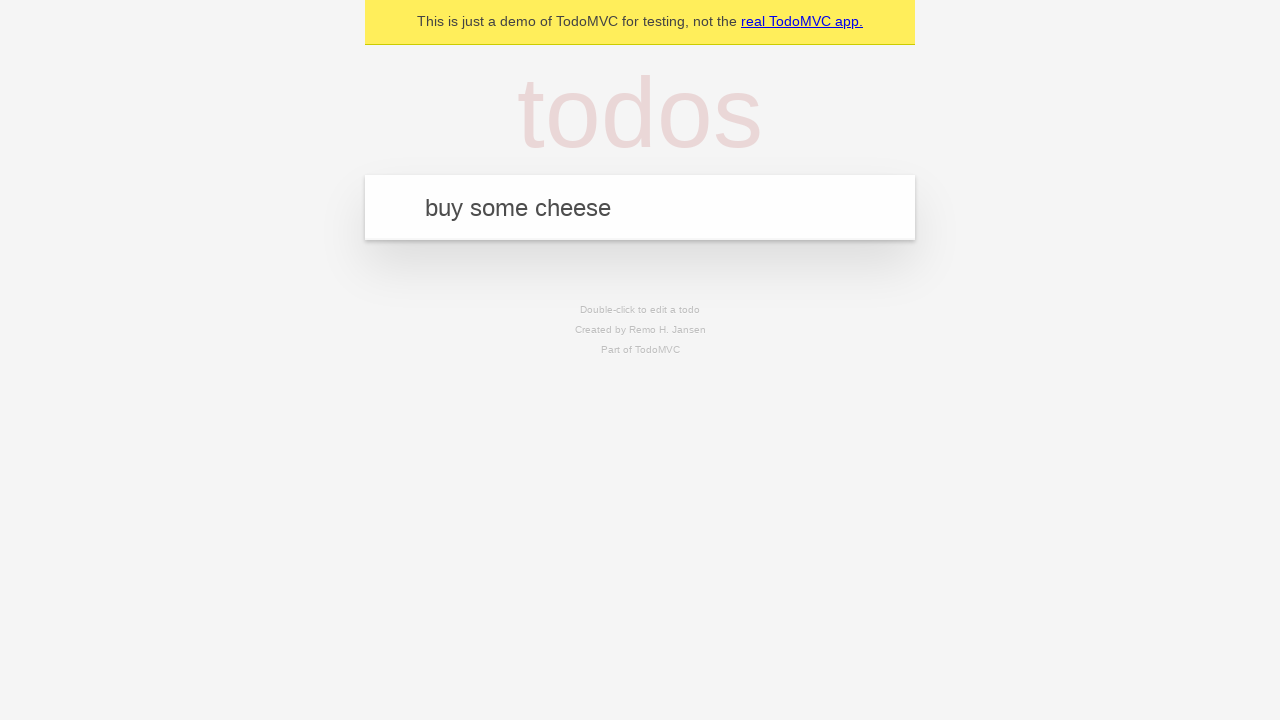

Pressed Enter to create first todo item on internal:attr=[placeholder="What needs to be done?"i]
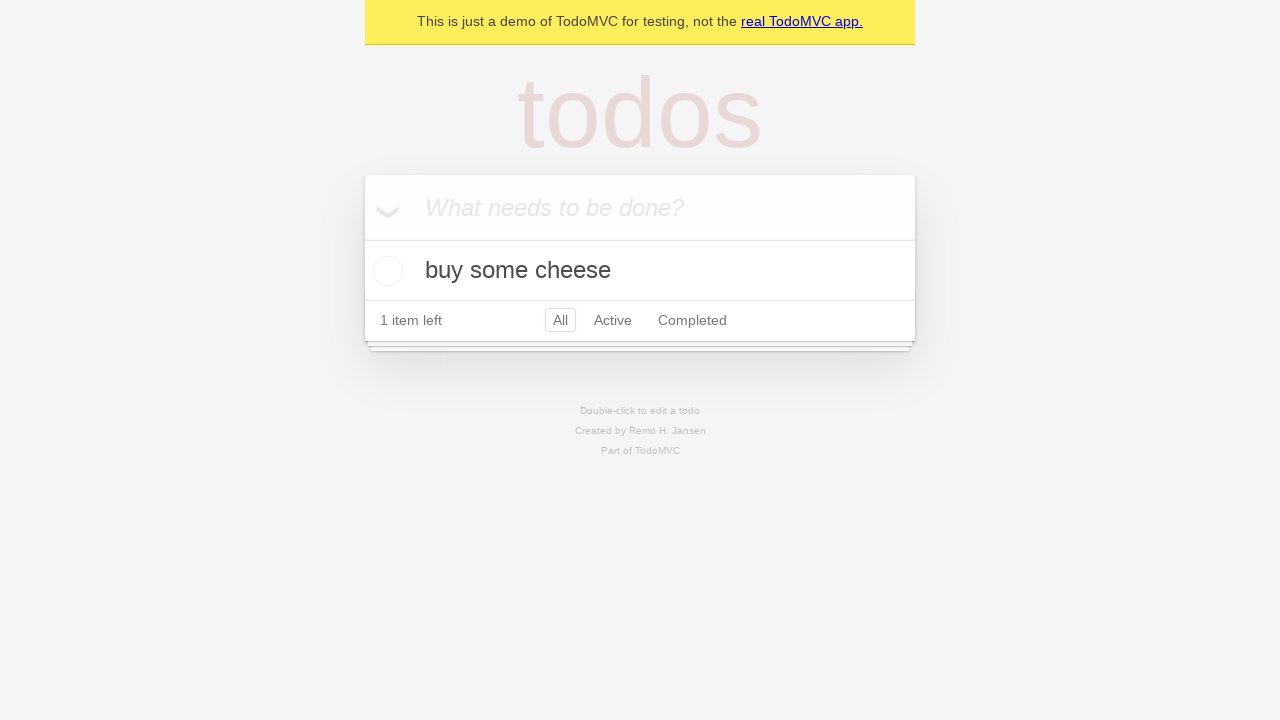

Filled todo input with 'feed the cat' on internal:attr=[placeholder="What needs to be done?"i]
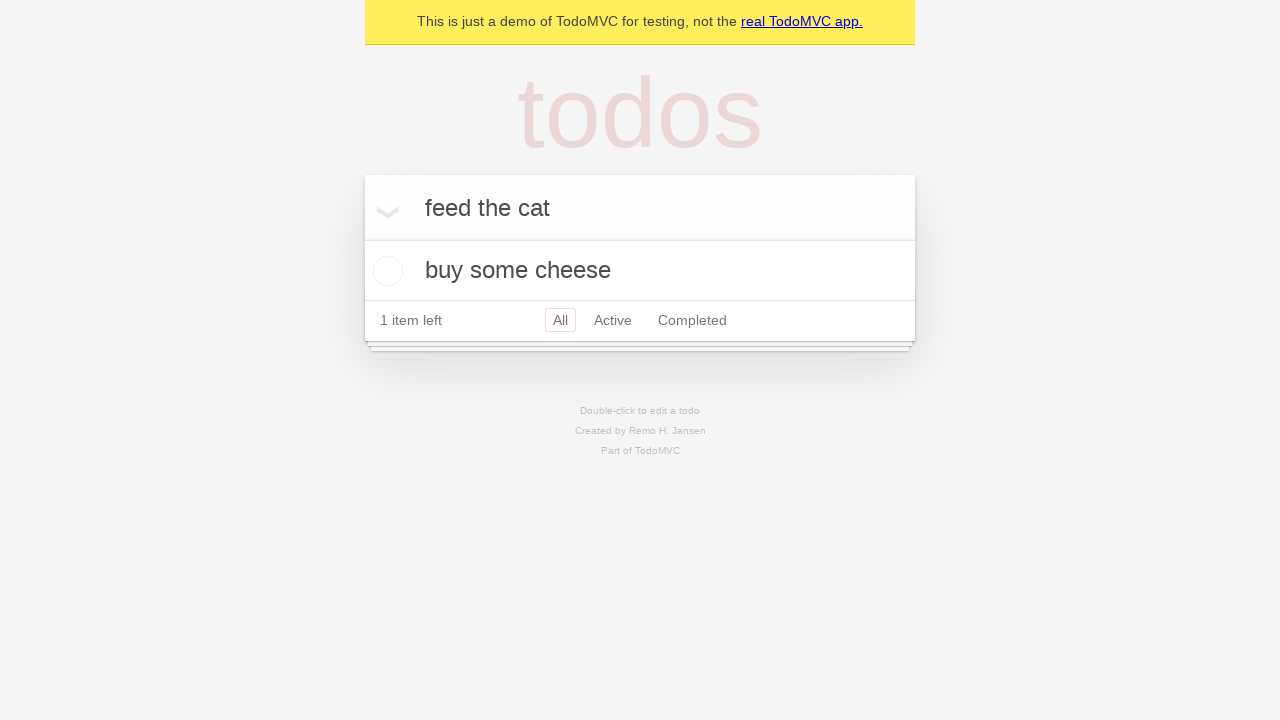

Pressed Enter to create second todo item on internal:attr=[placeholder="What needs to be done?"i]
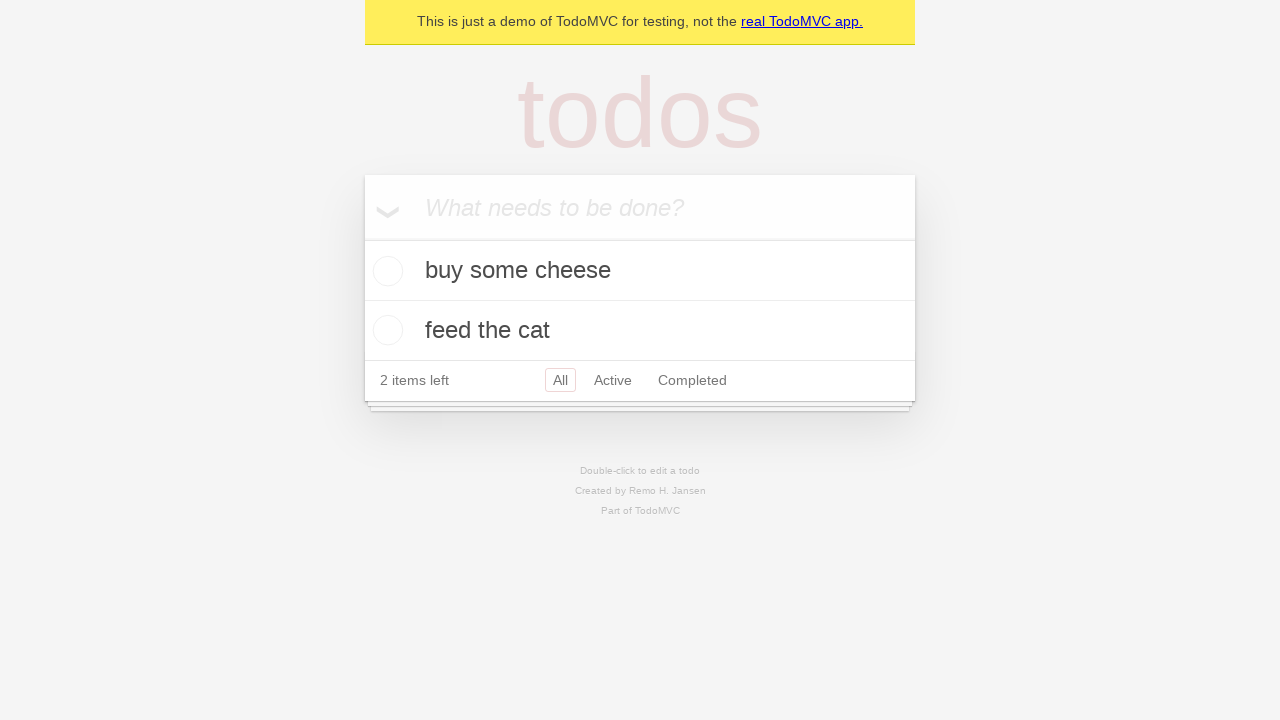

Filled todo input with 'book a doctors appointment' on internal:attr=[placeholder="What needs to be done?"i]
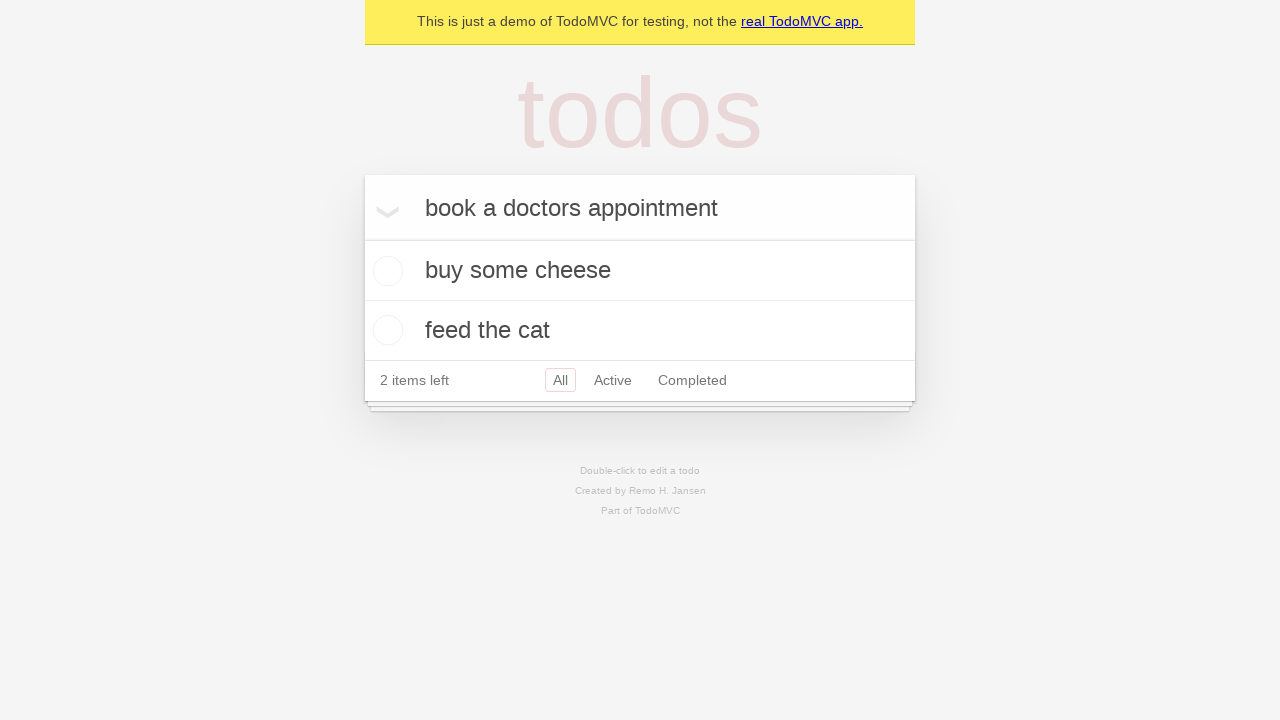

Pressed Enter to create third todo item on internal:attr=[placeholder="What needs to be done?"i]
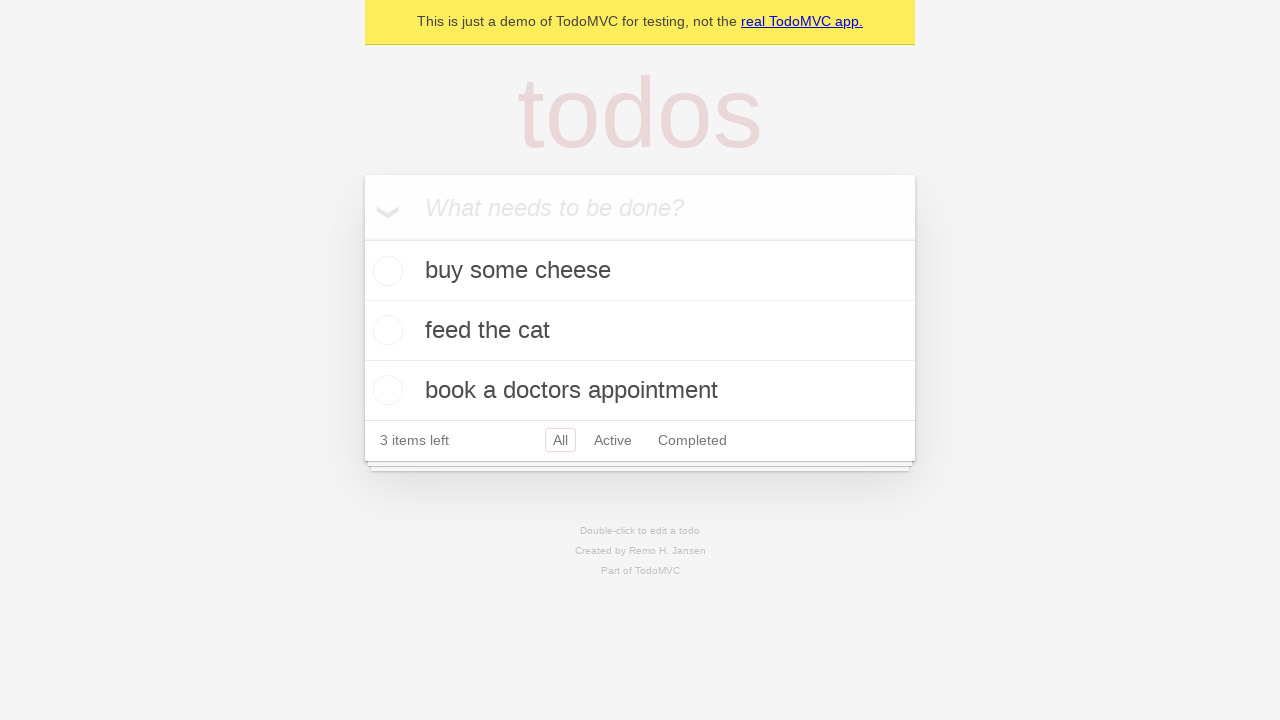

Checked the second todo item 'feed the cat' at (385, 330) on internal:testid=[data-testid="todo-item"s] >> nth=1 >> internal:role=checkbox
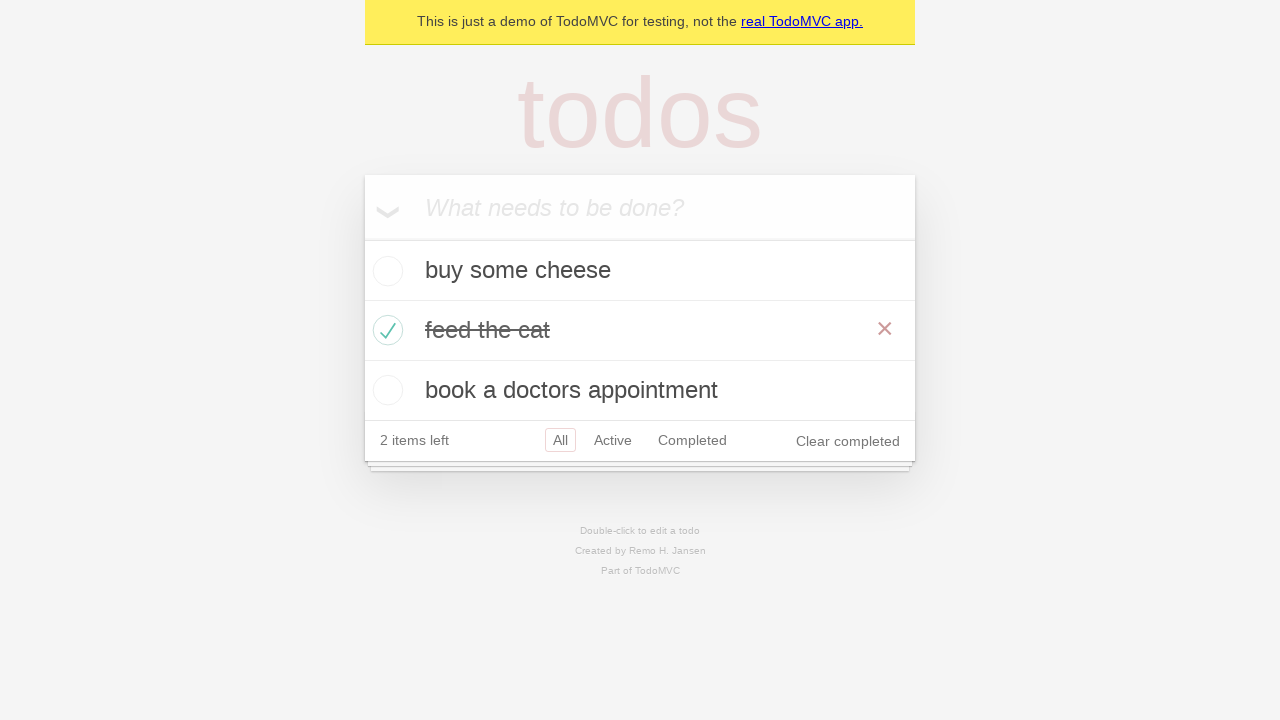

Clicked 'All' filter link at (560, 440) on internal:role=link[name="All"i]
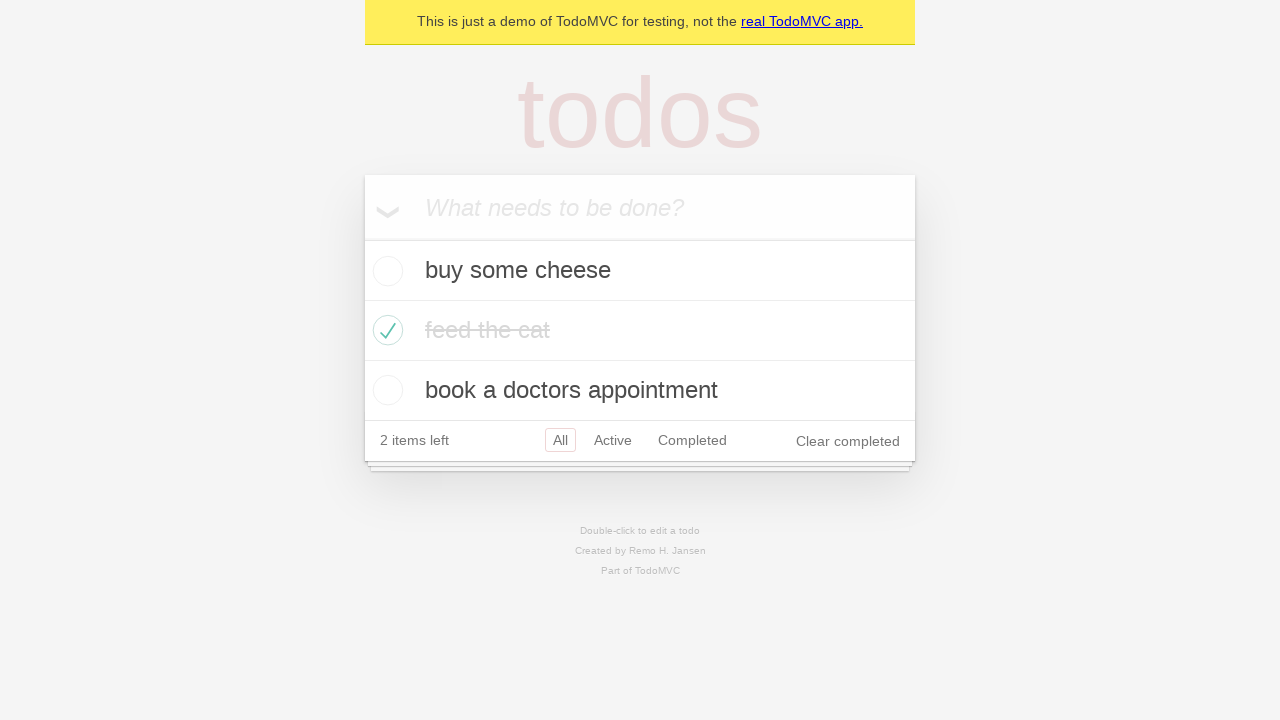

Clicked 'Active' filter link at (613, 440) on internal:role=link[name="Active"i]
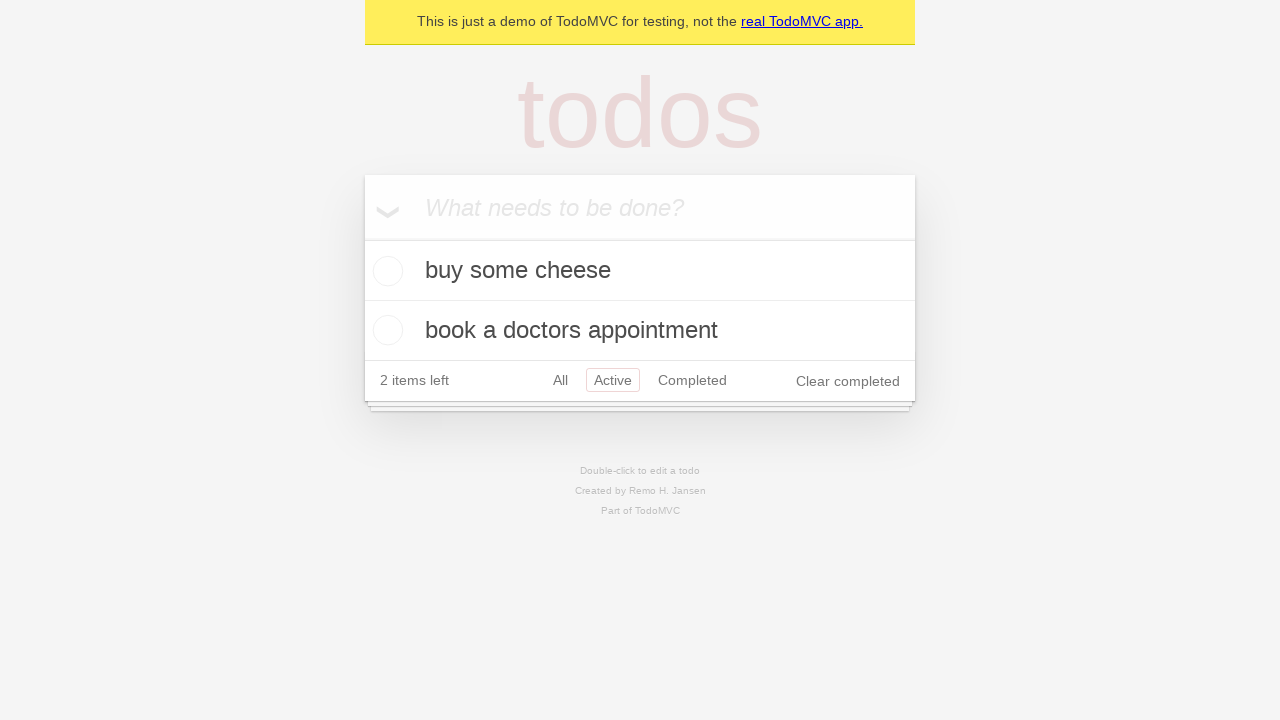

Clicked 'Completed' filter link at (692, 380) on internal:role=link[name="Completed"i]
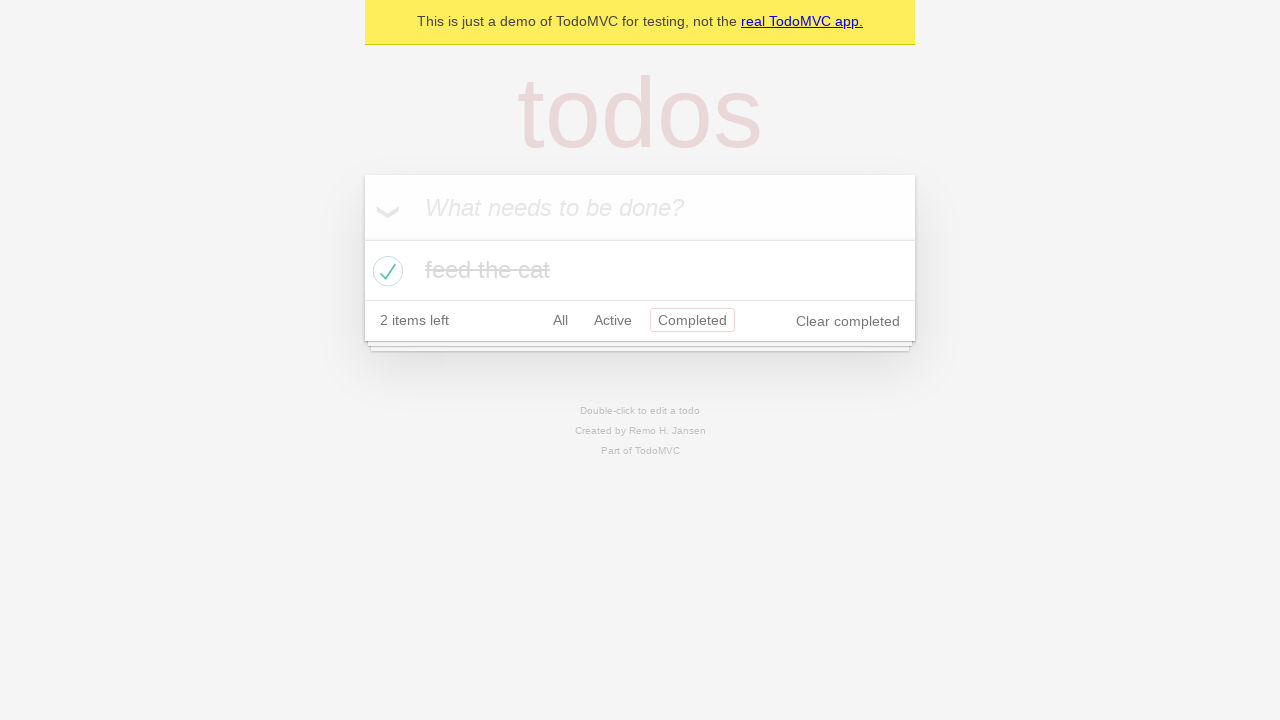

Navigated back to Active filter using browser back button
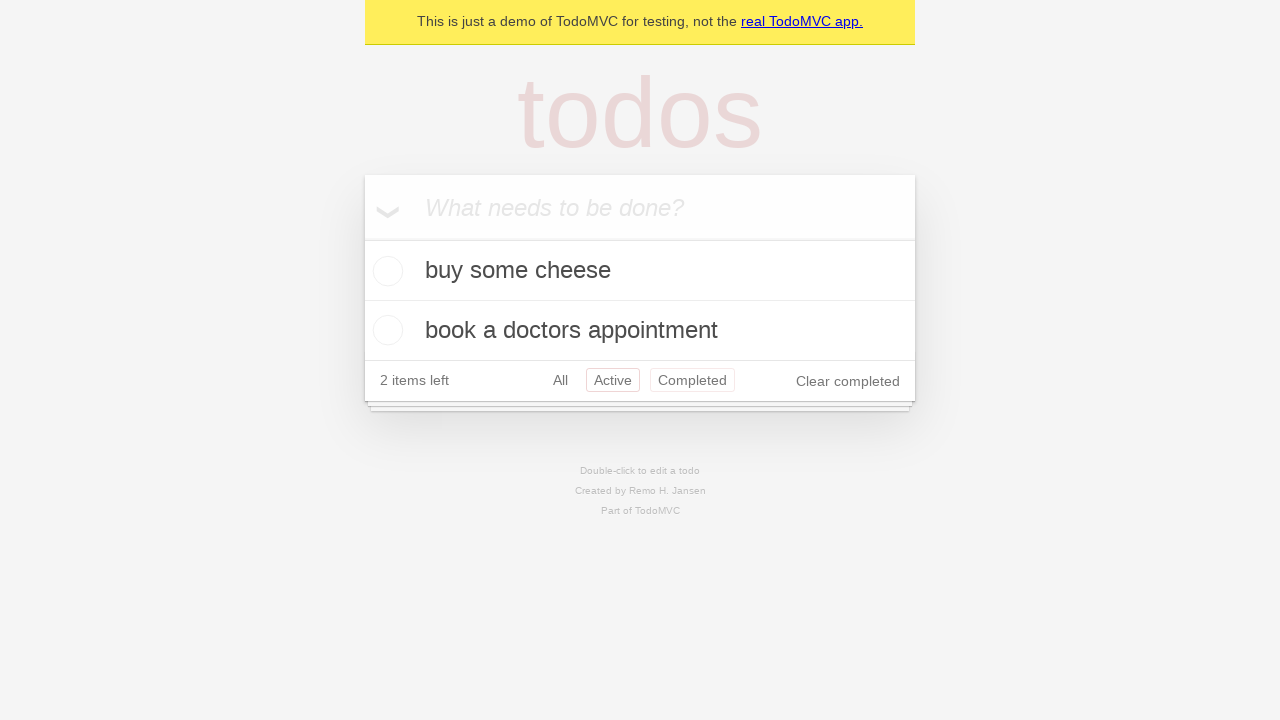

Navigated back to All filter using browser back button
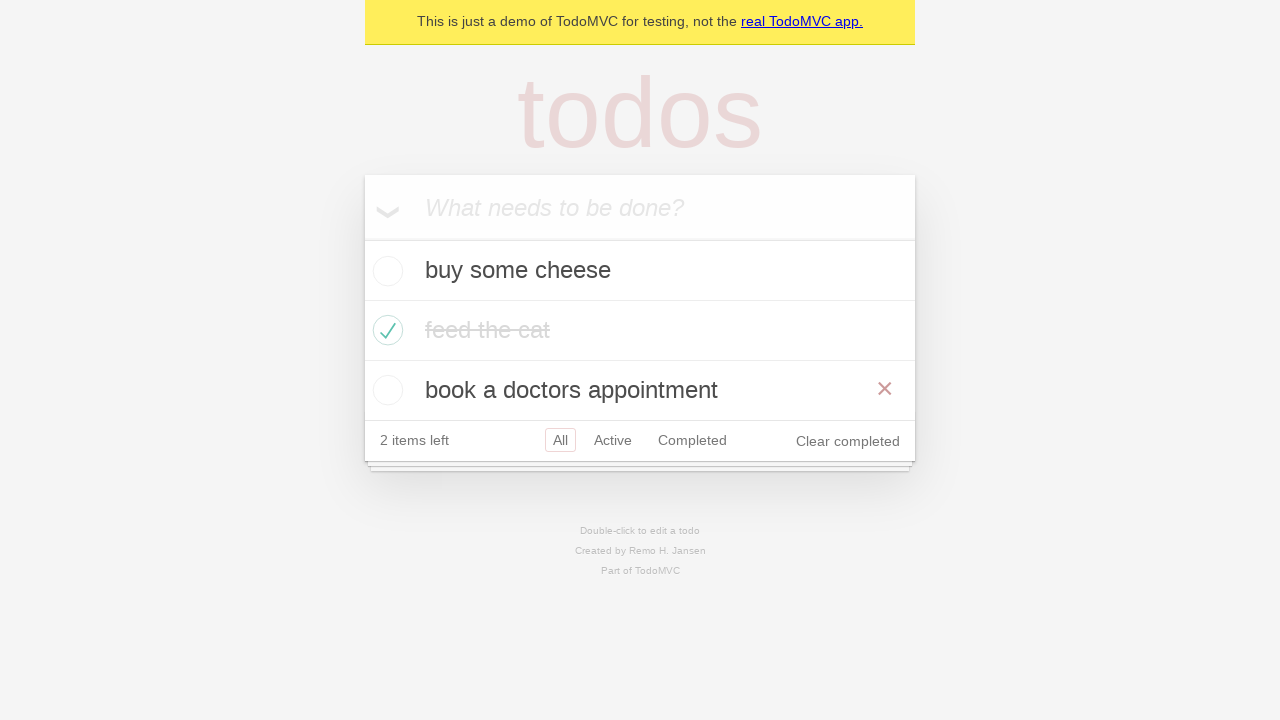

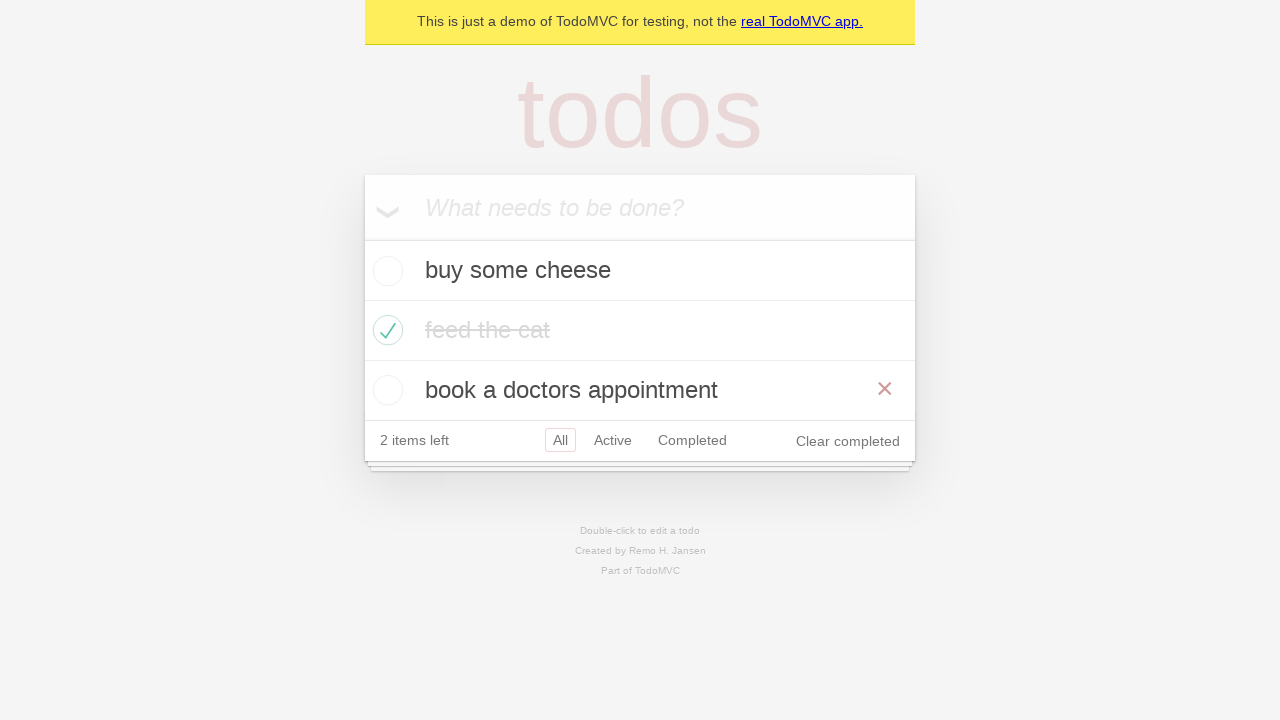